Tests JavaScript alert dialog by clicking the alert button, accepting the alert, and verifying the result message

Starting URL: https://the-internet.herokuapp.com/javascript_alerts

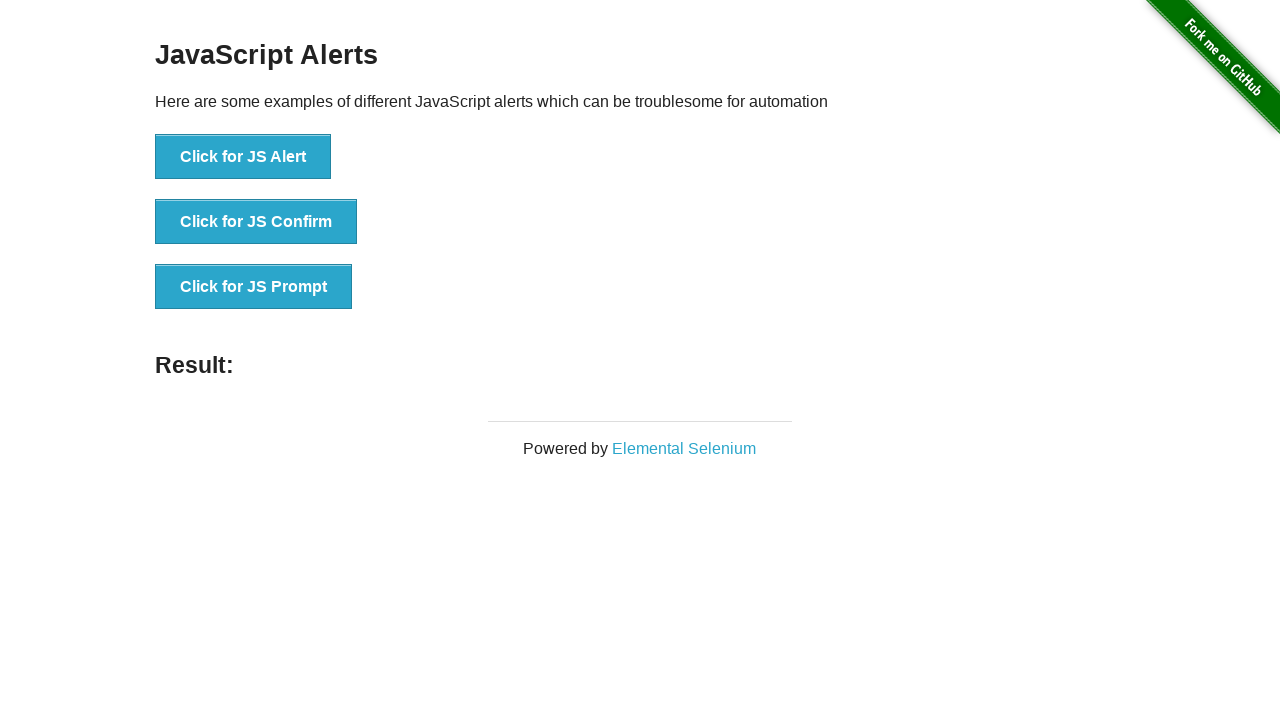

Clicked the JavaScript alert button at (243, 157) on button[onclick='jsAlert()']
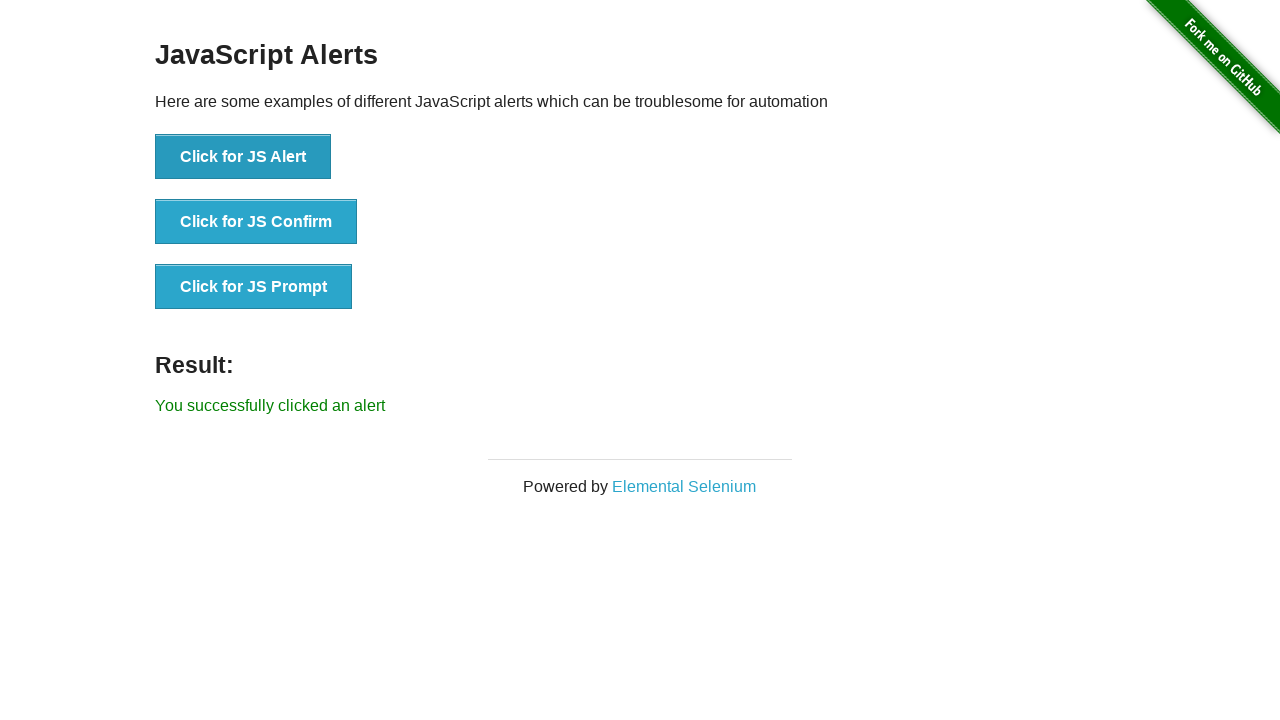

Set up dialog handler to accept alerts
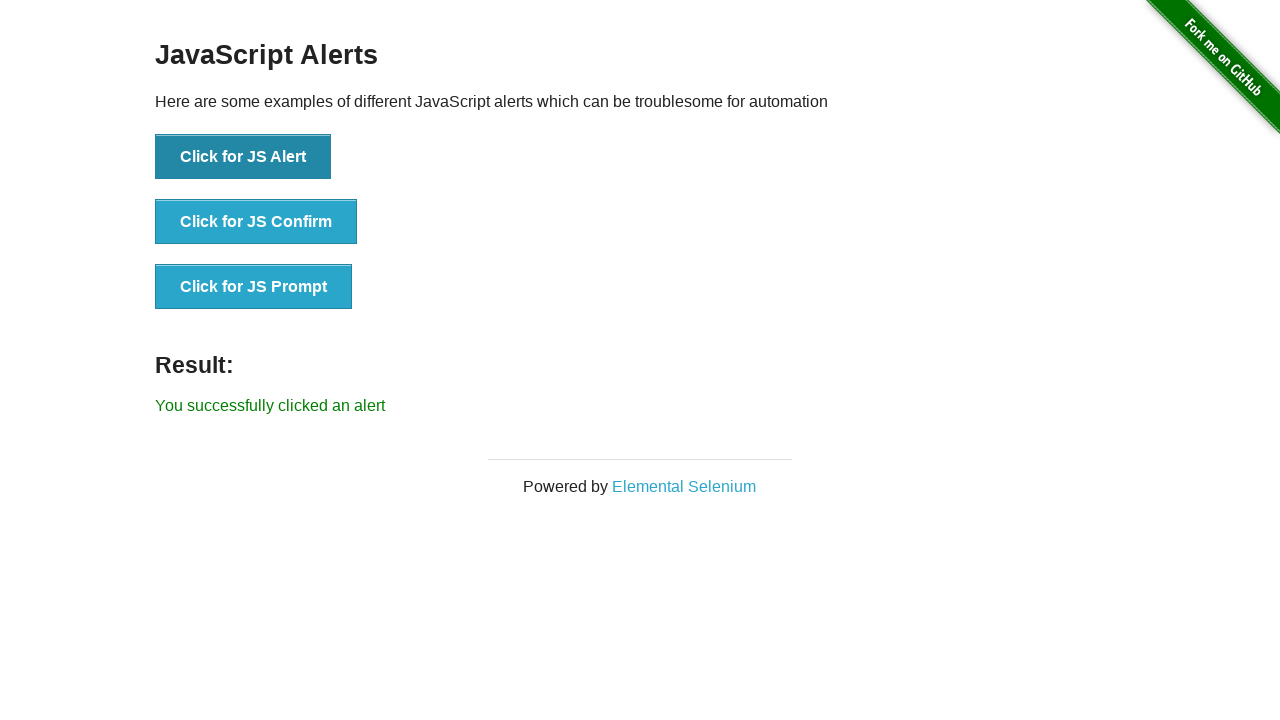

Result message element loaded after accepting alert
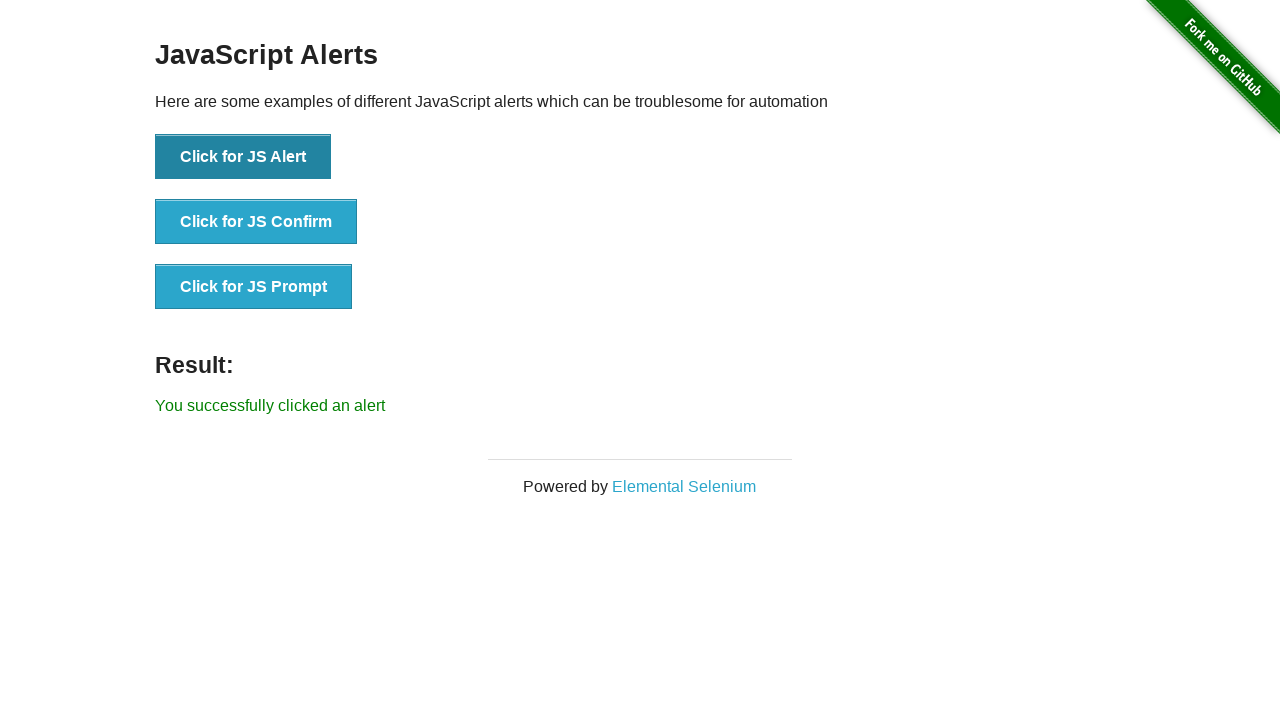

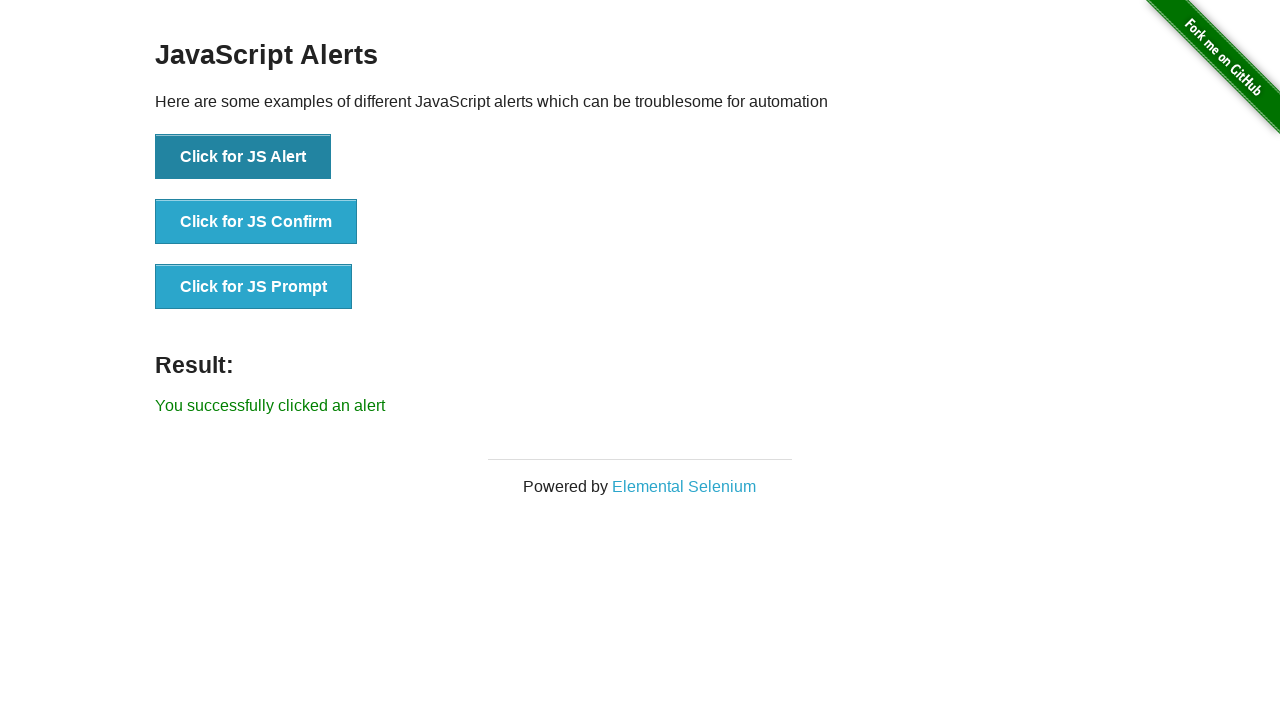